Tests operator precedence (2 + 3 × 4 = 14) in the Desmos scientific calculator to verify multiplication is performed before addition.

Starting URL: https://www.desmos.com/scientific?lang=eng

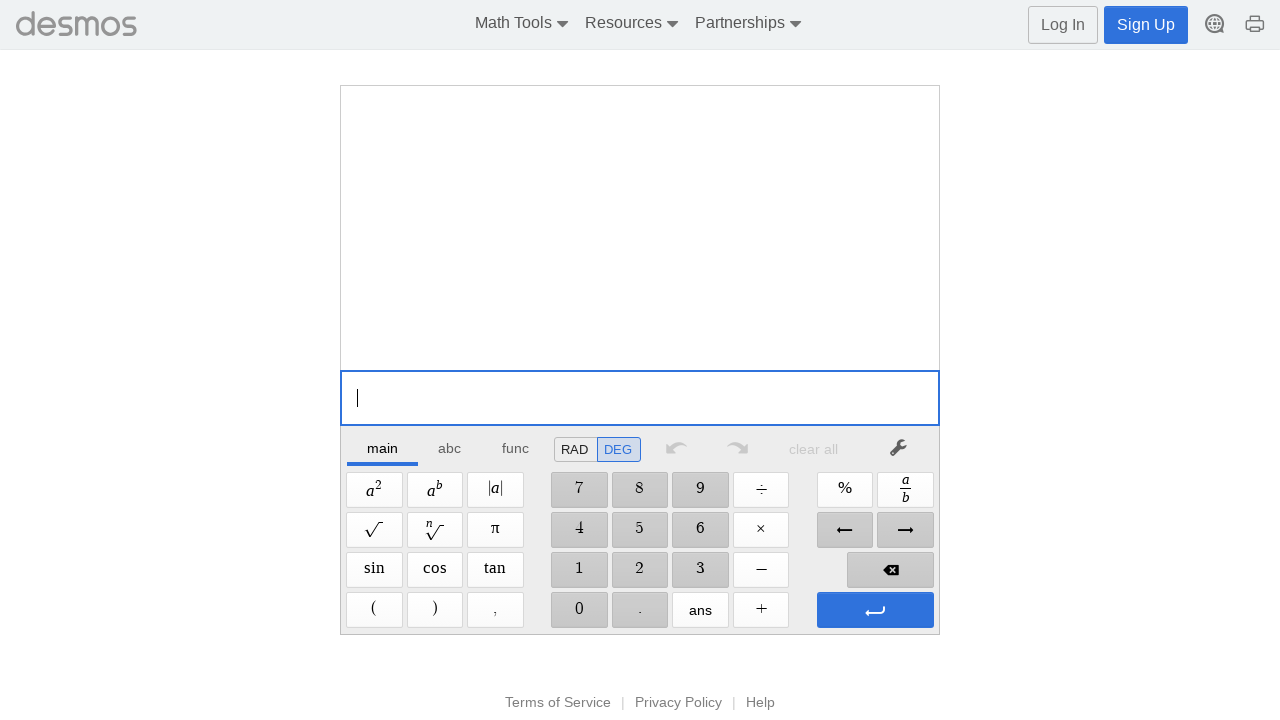

Clicked button 2 at (640, 570) on internal:role=button[name="2"i]
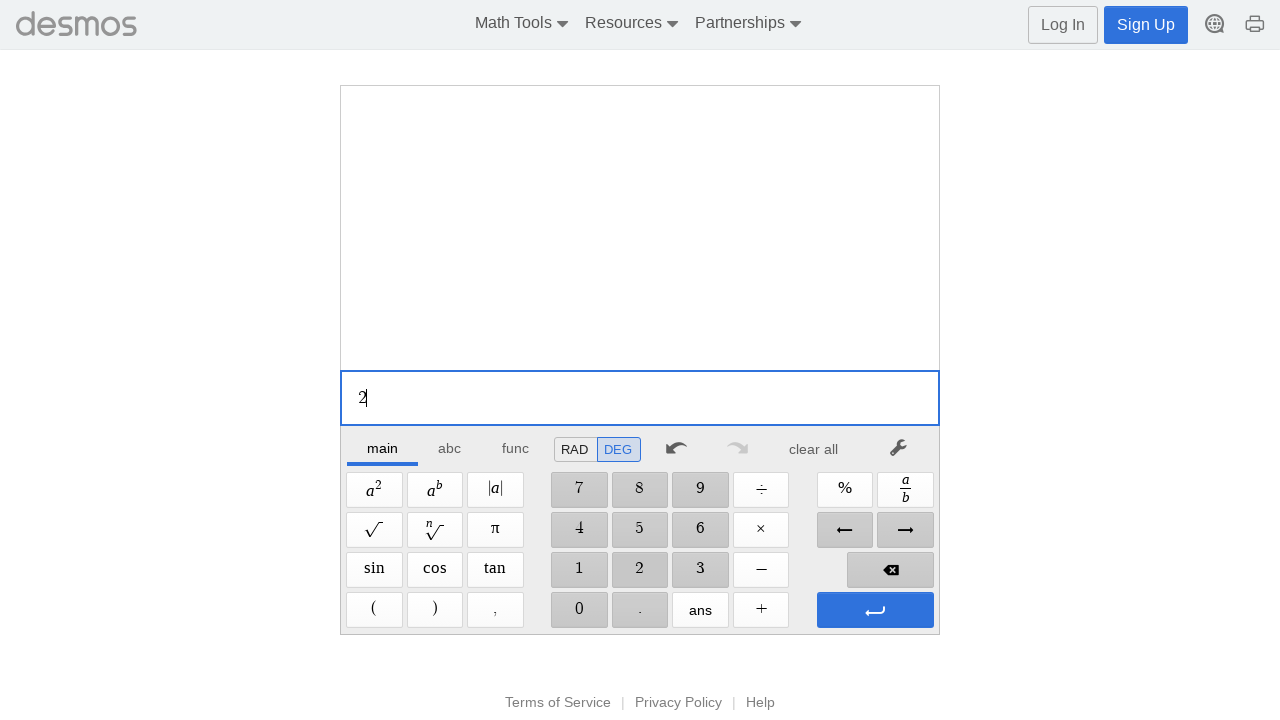

Clicked Plus button at (761, 610) on internal:role=button[name="Plus"i]
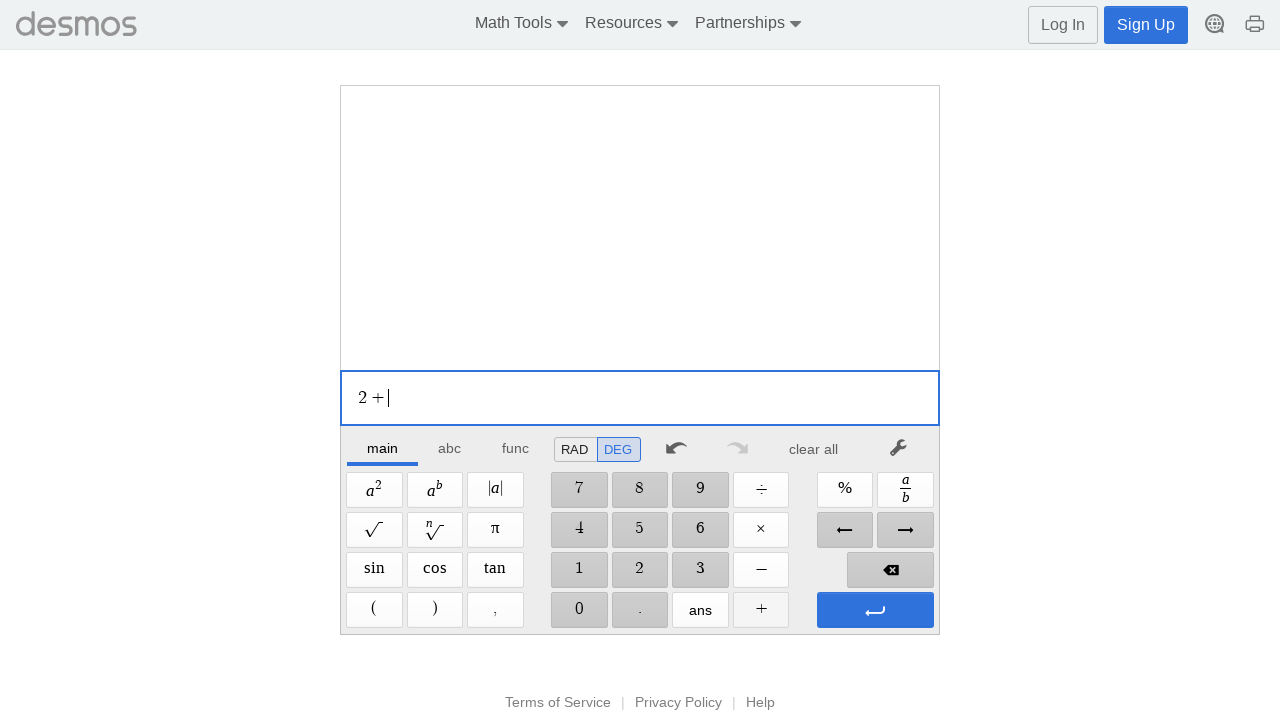

Clicked button 3 at (700, 570) on internal:role=button[name="3"i]
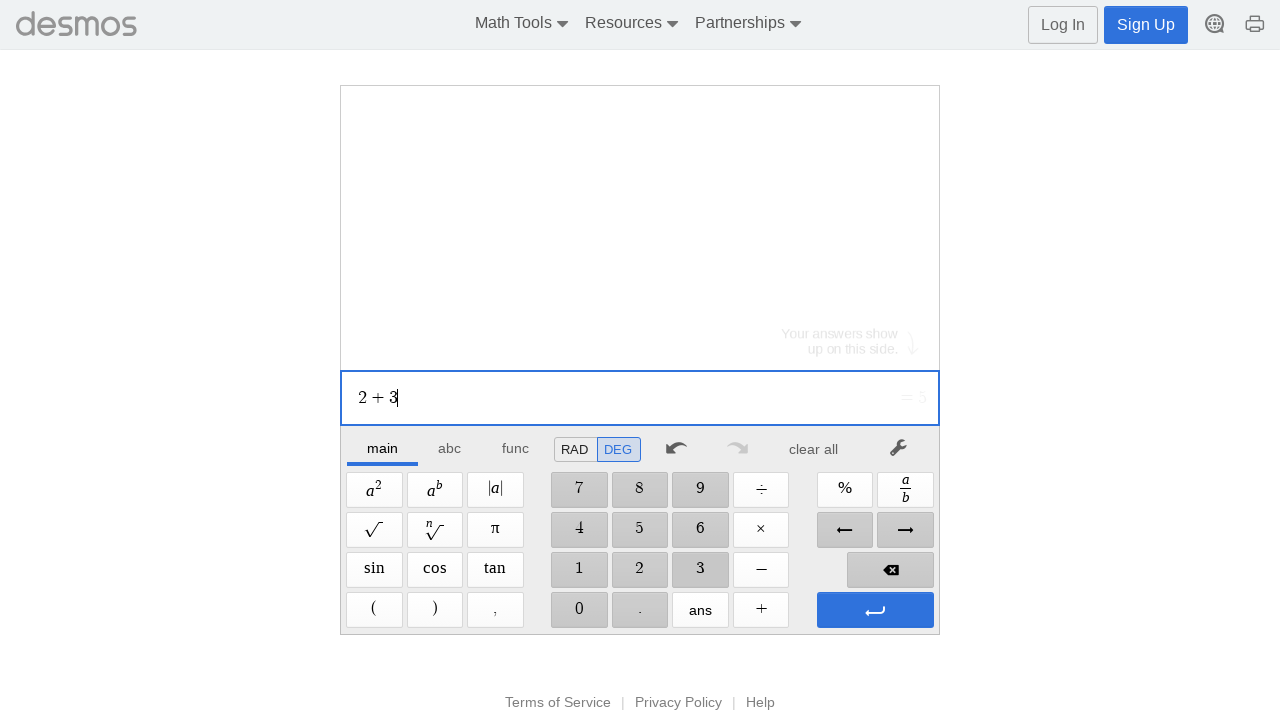

Clicked Times button at (761, 530) on internal:role=button[name="Times"i]
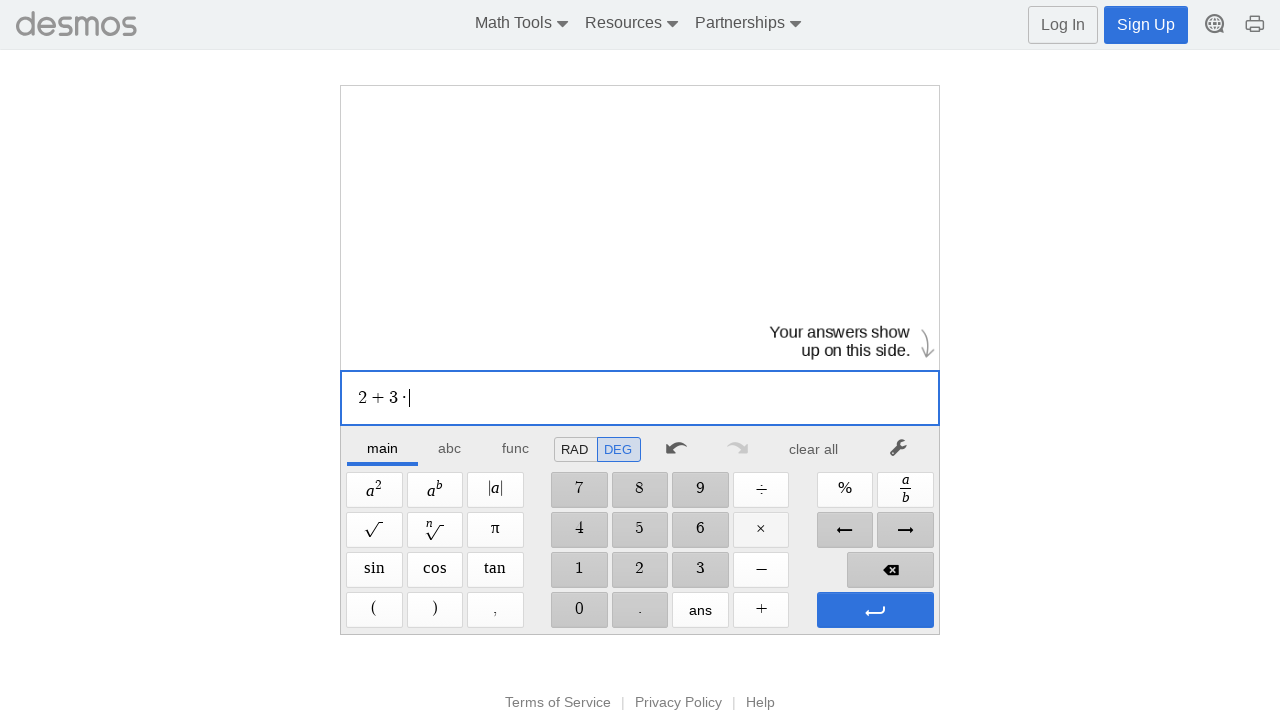

Clicked button 4 at (579, 530) on internal:role=button[name="4"i]
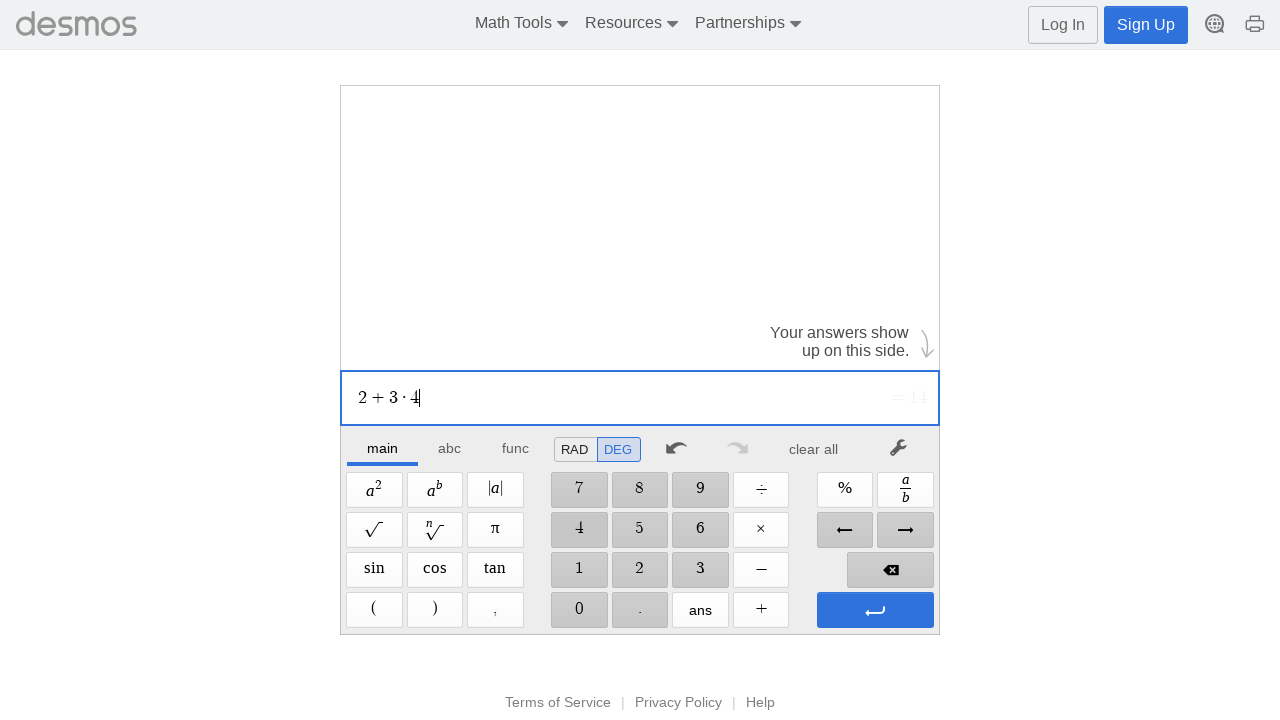

Clicked Enter button to calculate at (875, 610) on internal:role=button[name="Enter"i]
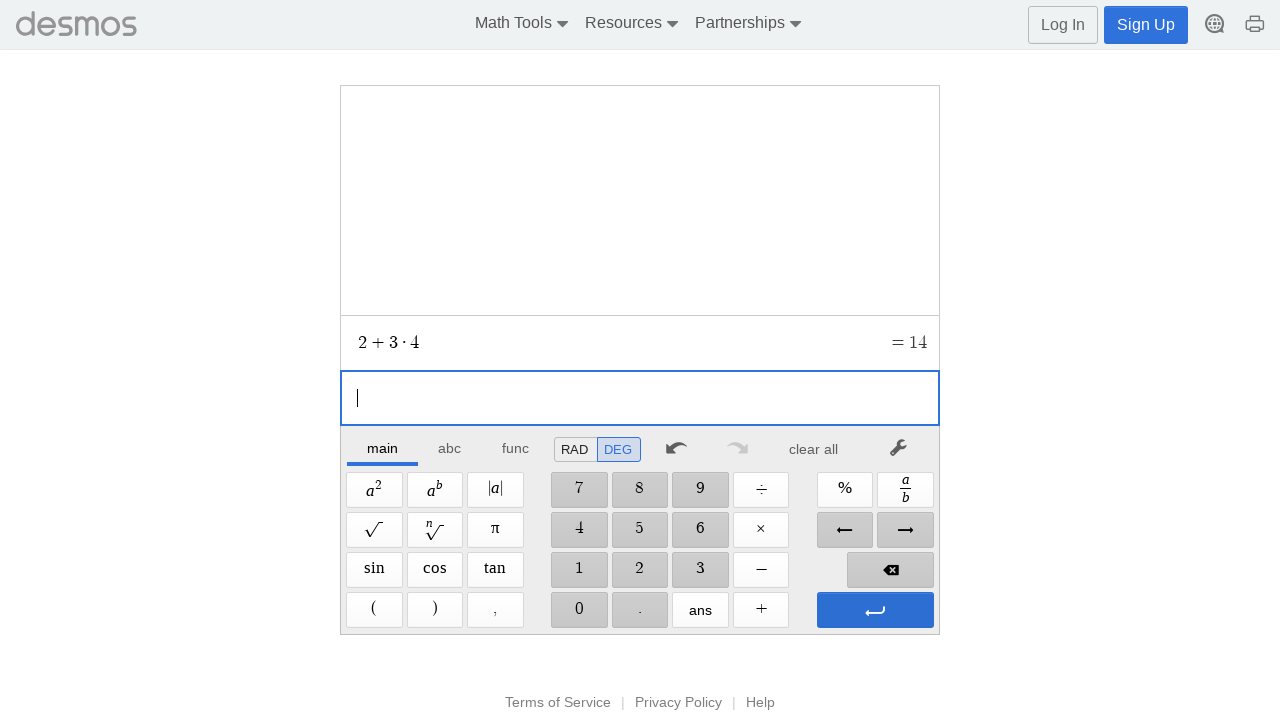

Result 'equals 14' appeared, verifying operator precedence (2 + 3 × 4 = 14)
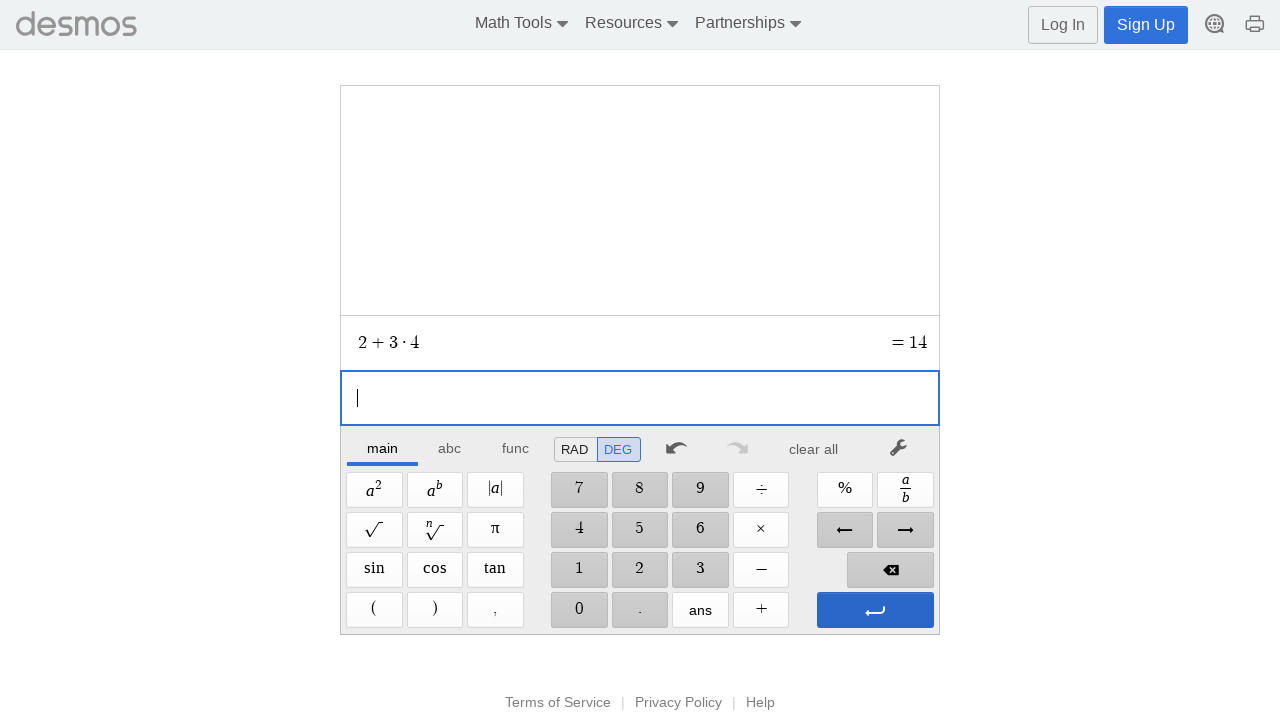

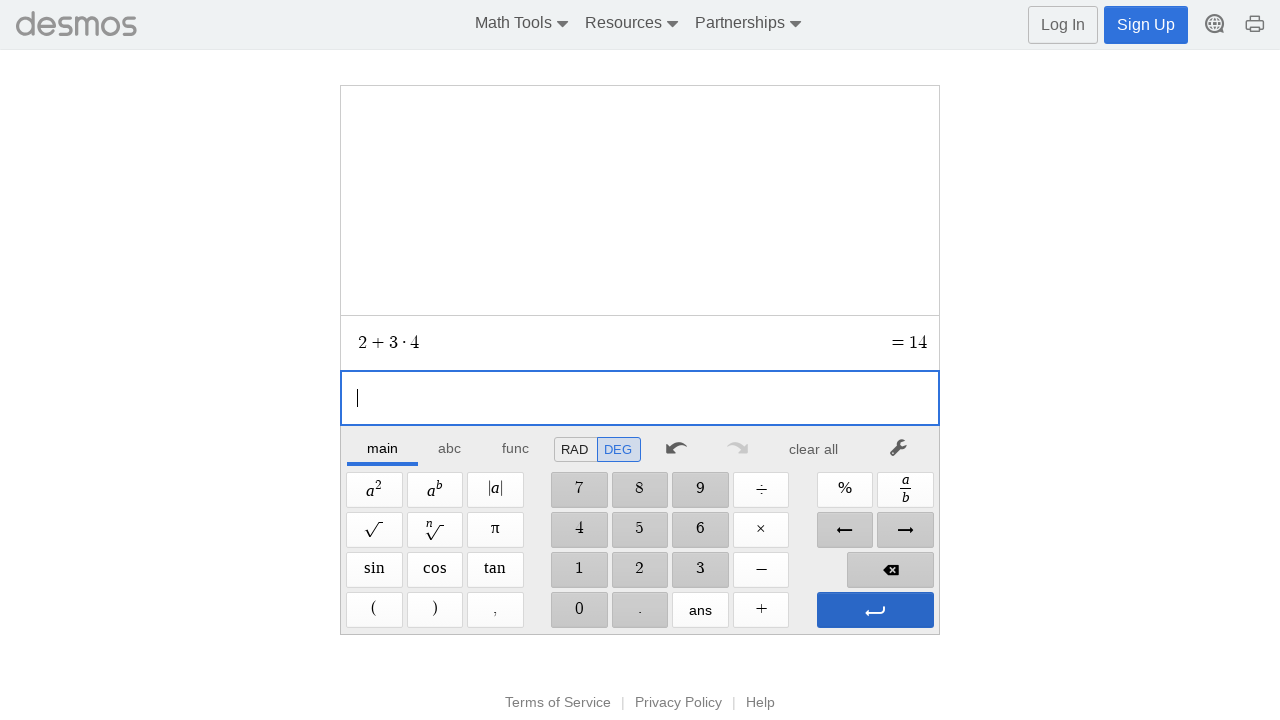